Tests hover functionality by hovering over three images and verifying that corresponding user names become visible after each hover action.

Starting URL: https://practice.cydeo.com/hovers

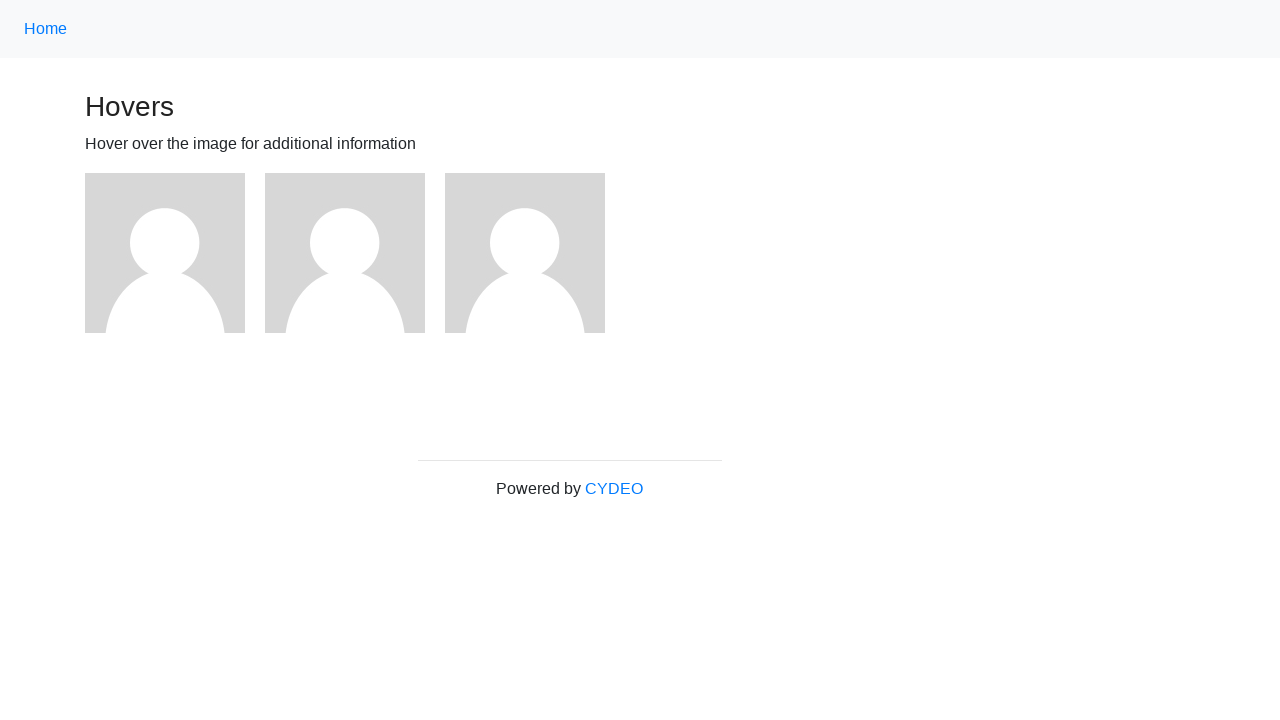

Navigated to hover practice page
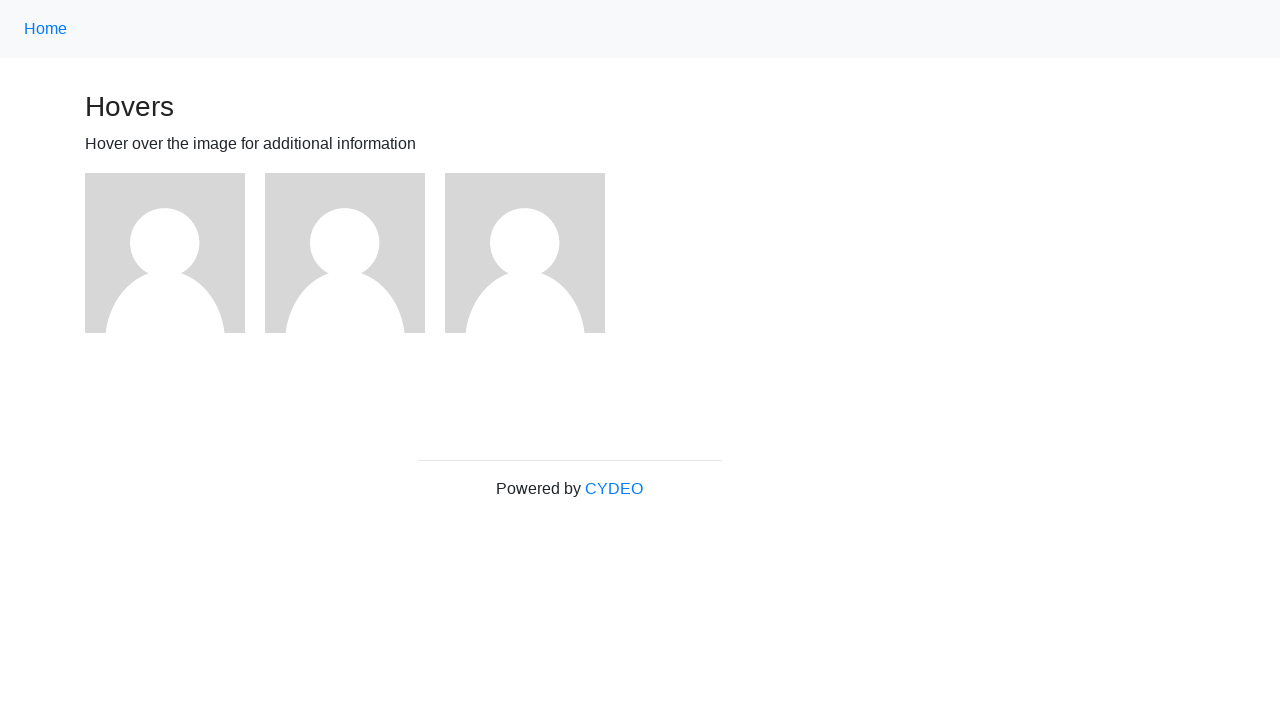

Hovered over first image at (165, 253) on (//img)[1]
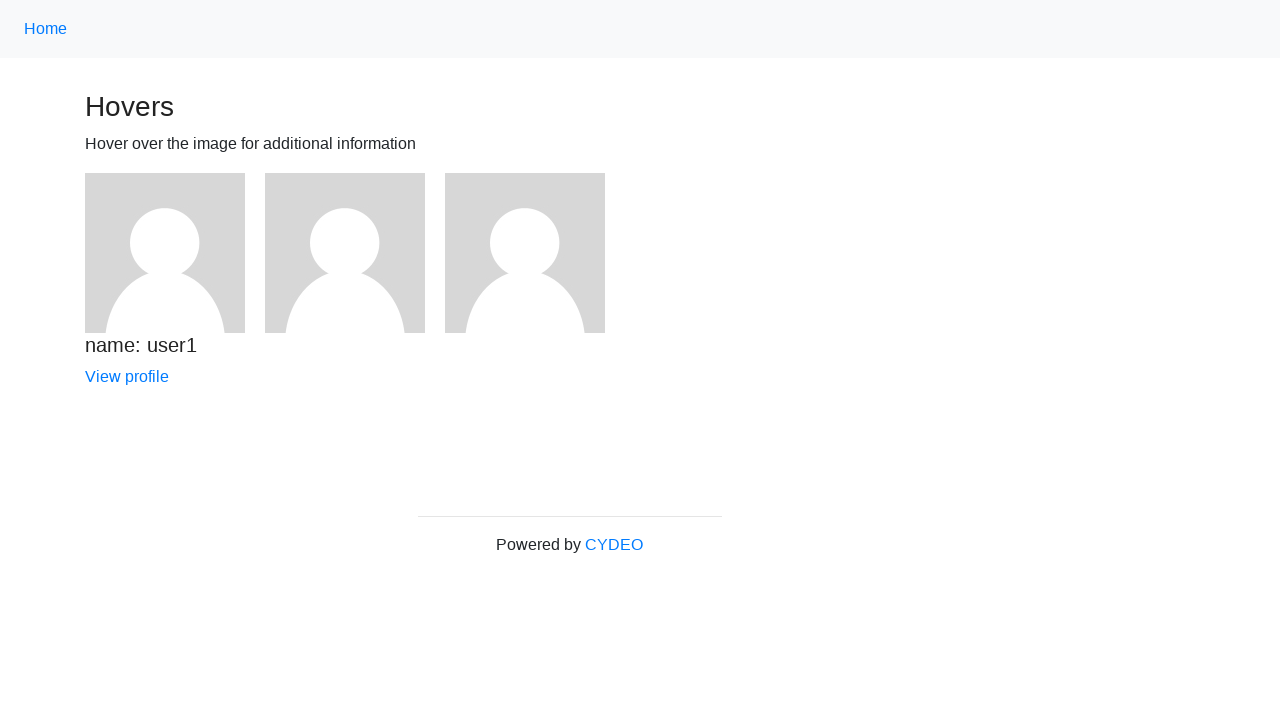

Verified user1 name is visible after hover
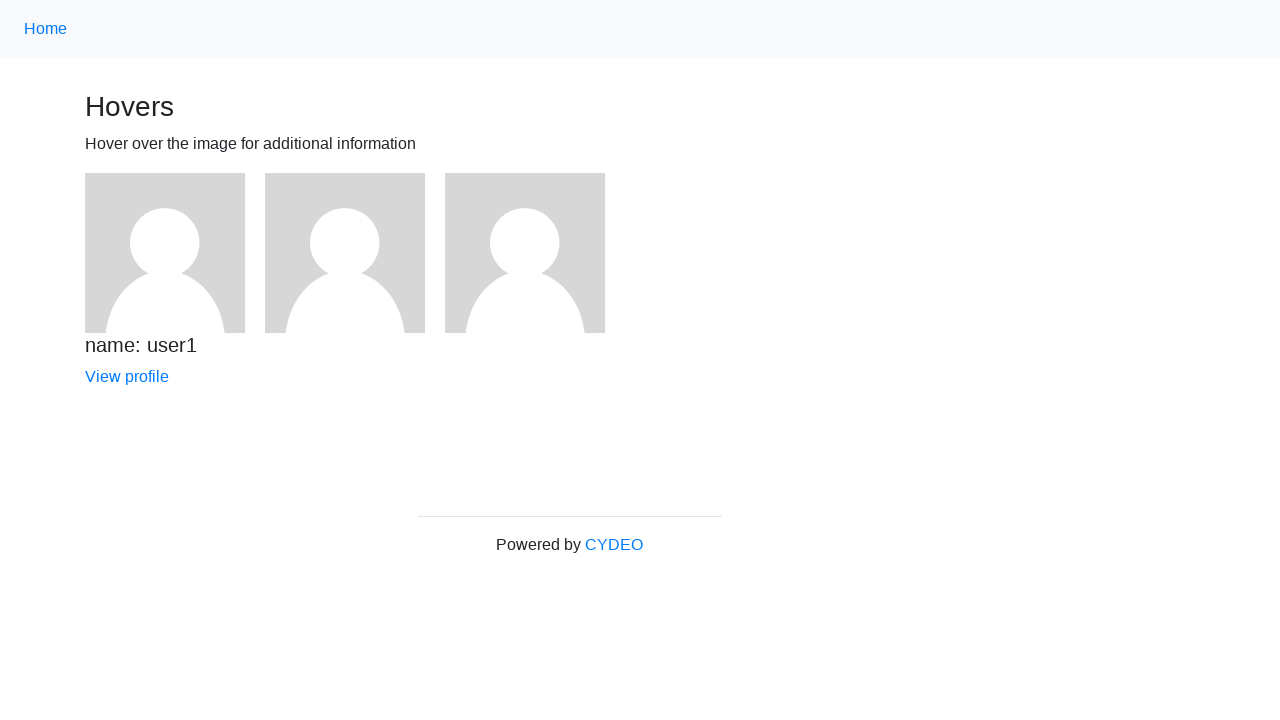

Hovered over second image at (345, 253) on (//img)[2]
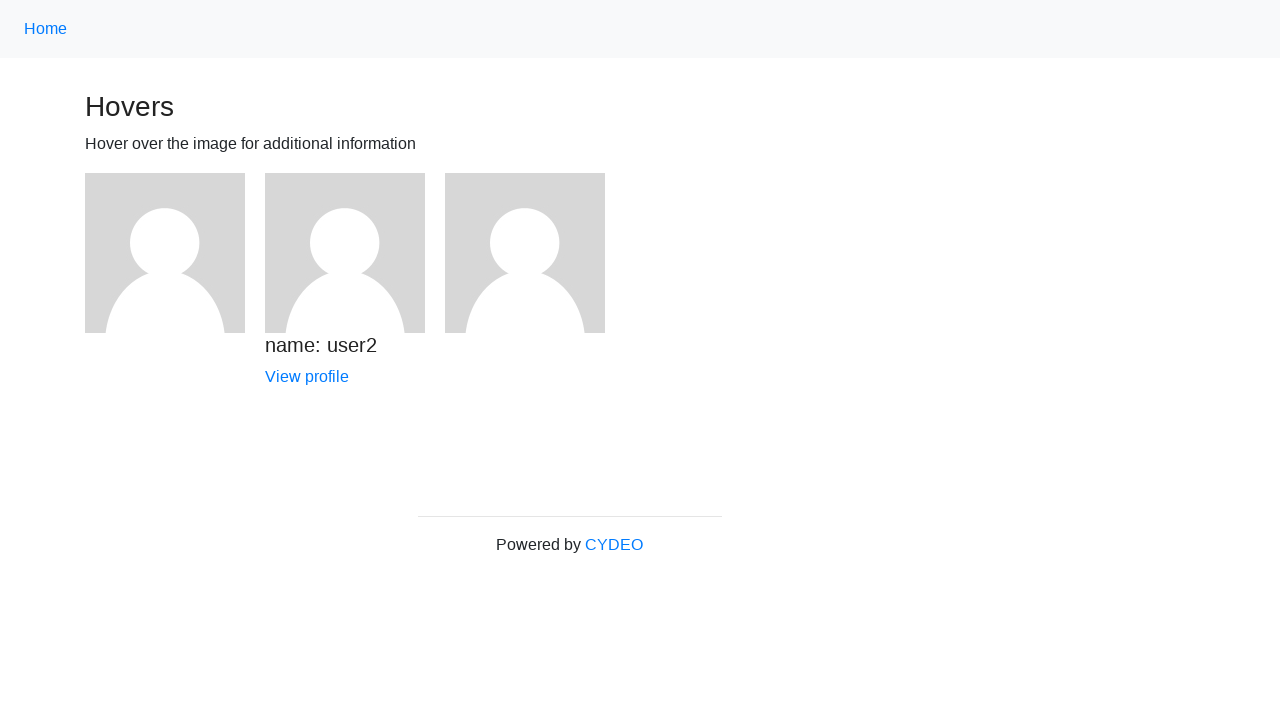

Verified user2 name is visible after hover
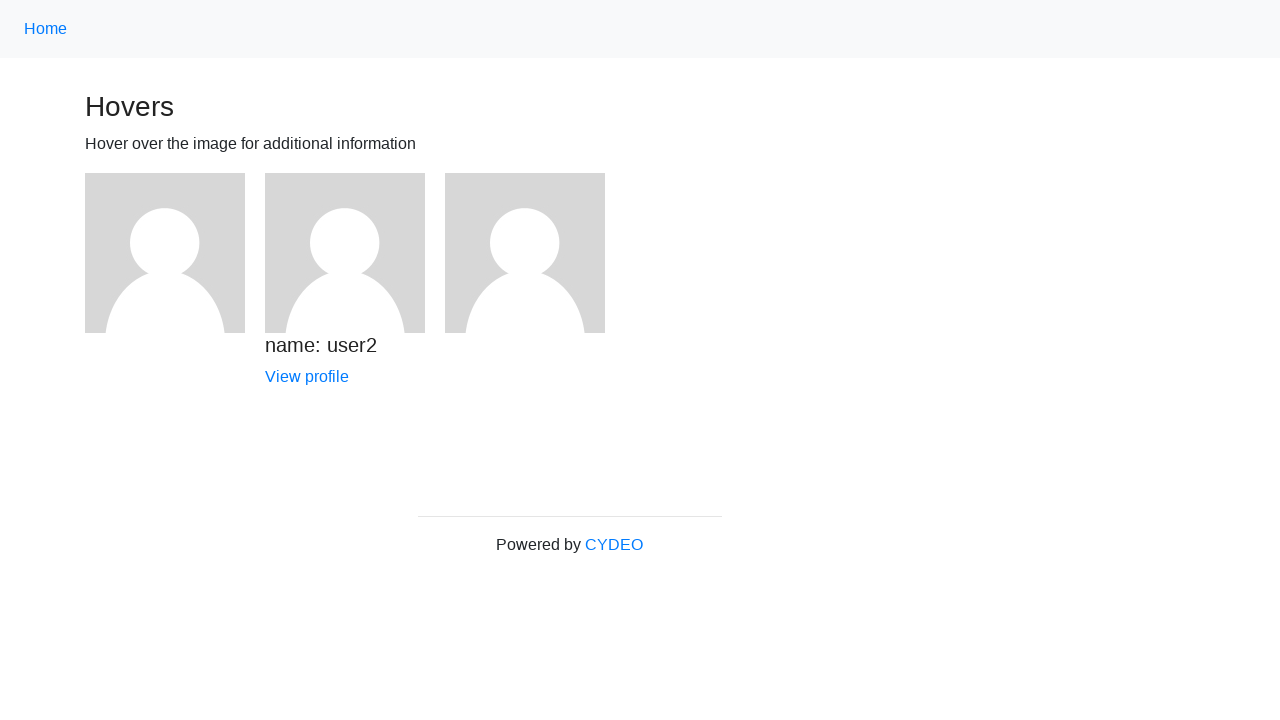

Hovered over third image at (525, 253) on (//img)[3]
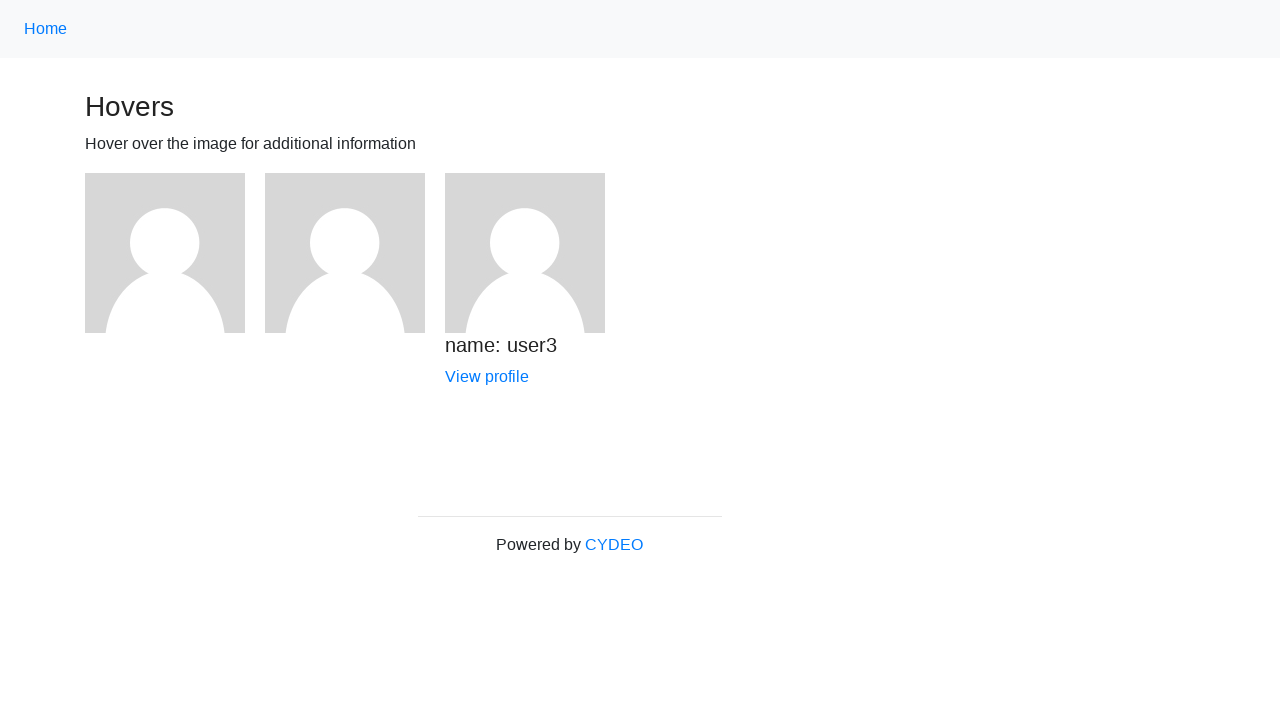

Verified user3 name is visible after hover
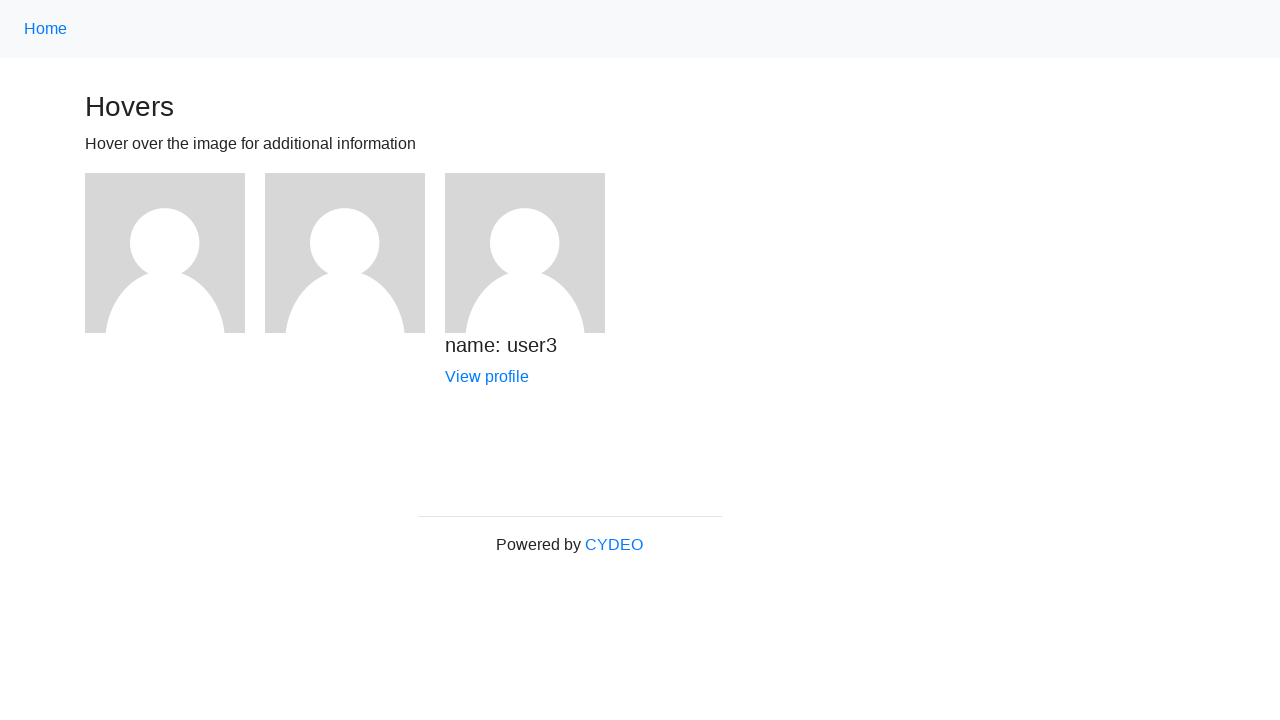

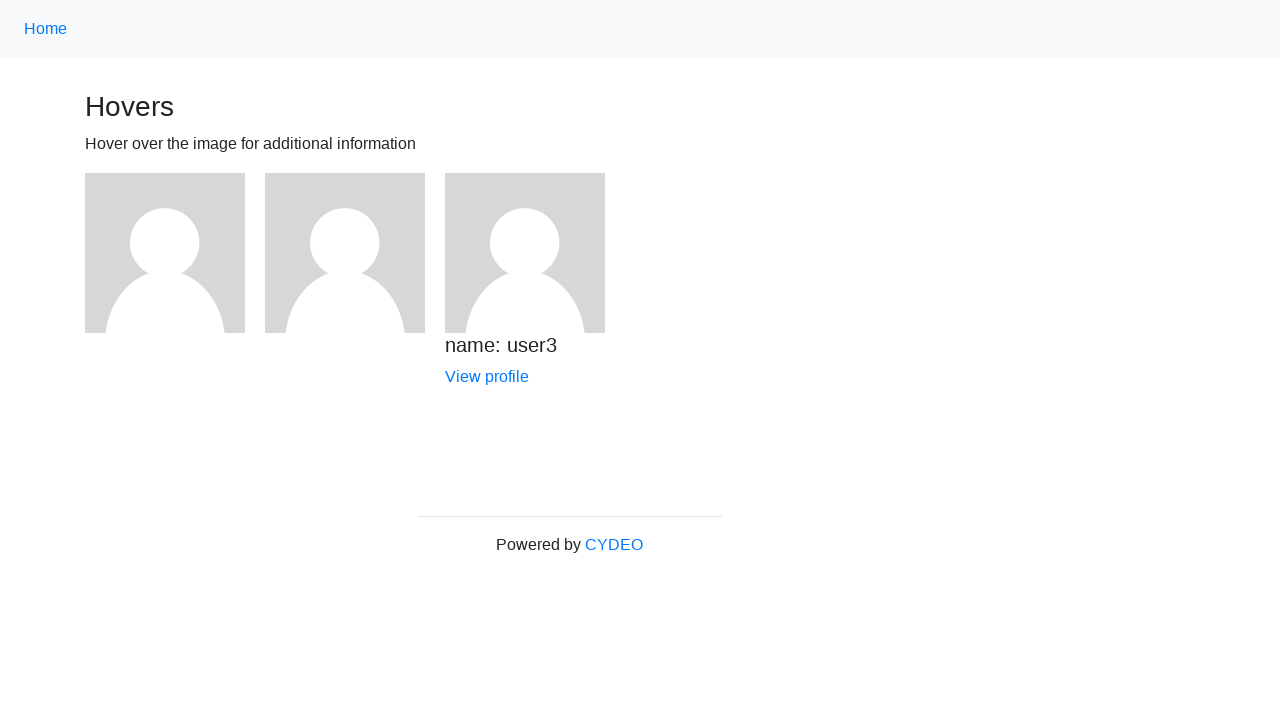